Tests input field functionality by clearing any existing text and typing a new value into the username field

Starting URL: https://demoqa.com/text-box

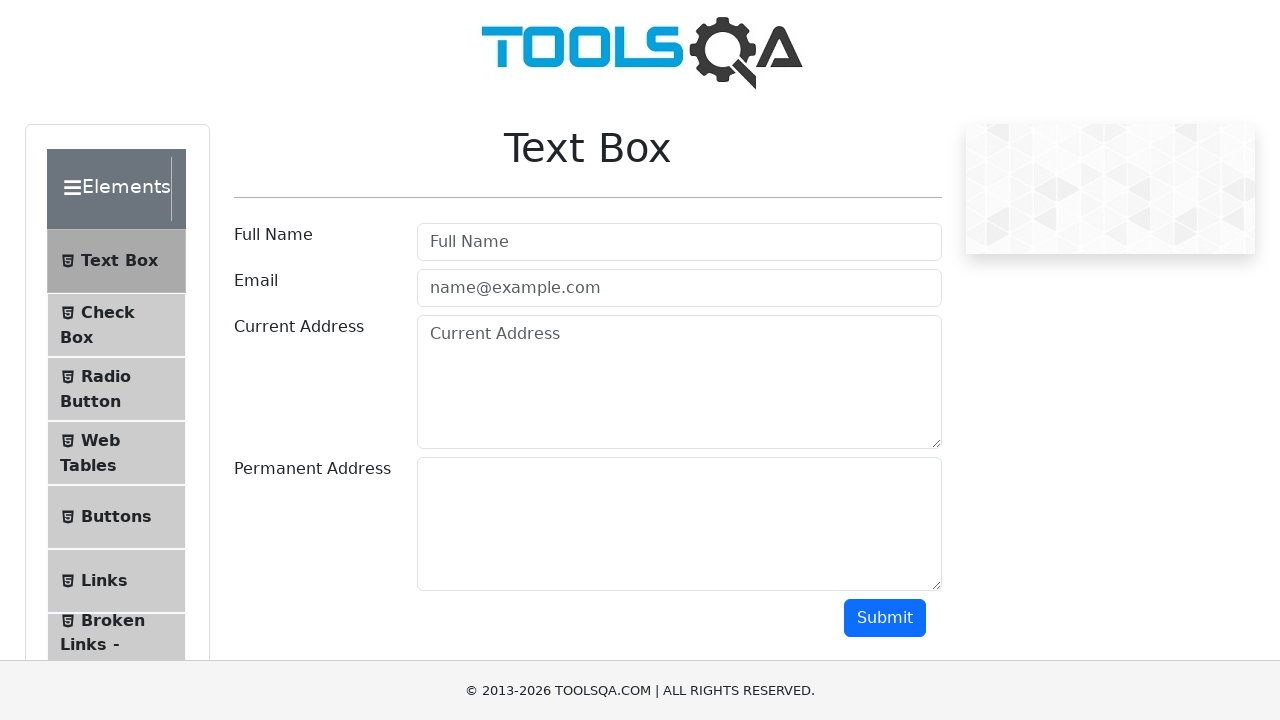

Cleared the username input field on #userName
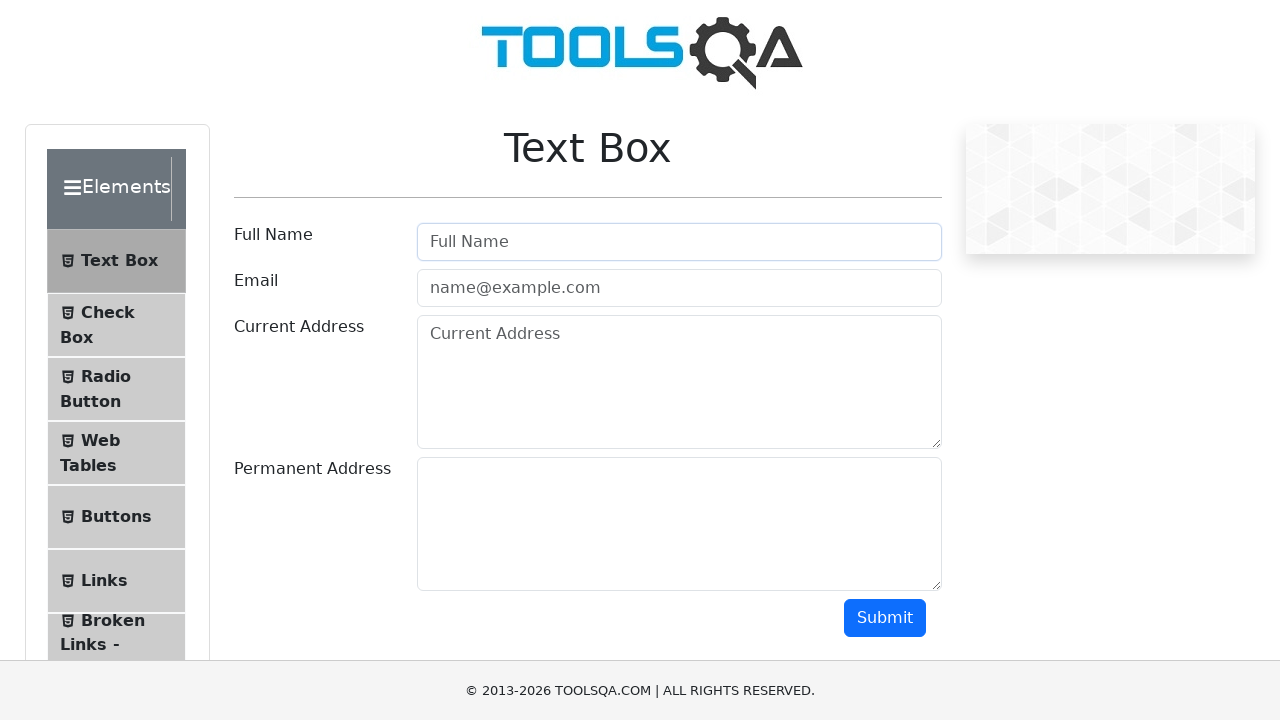

Filled username field with 'Test with Inputs' on #userName
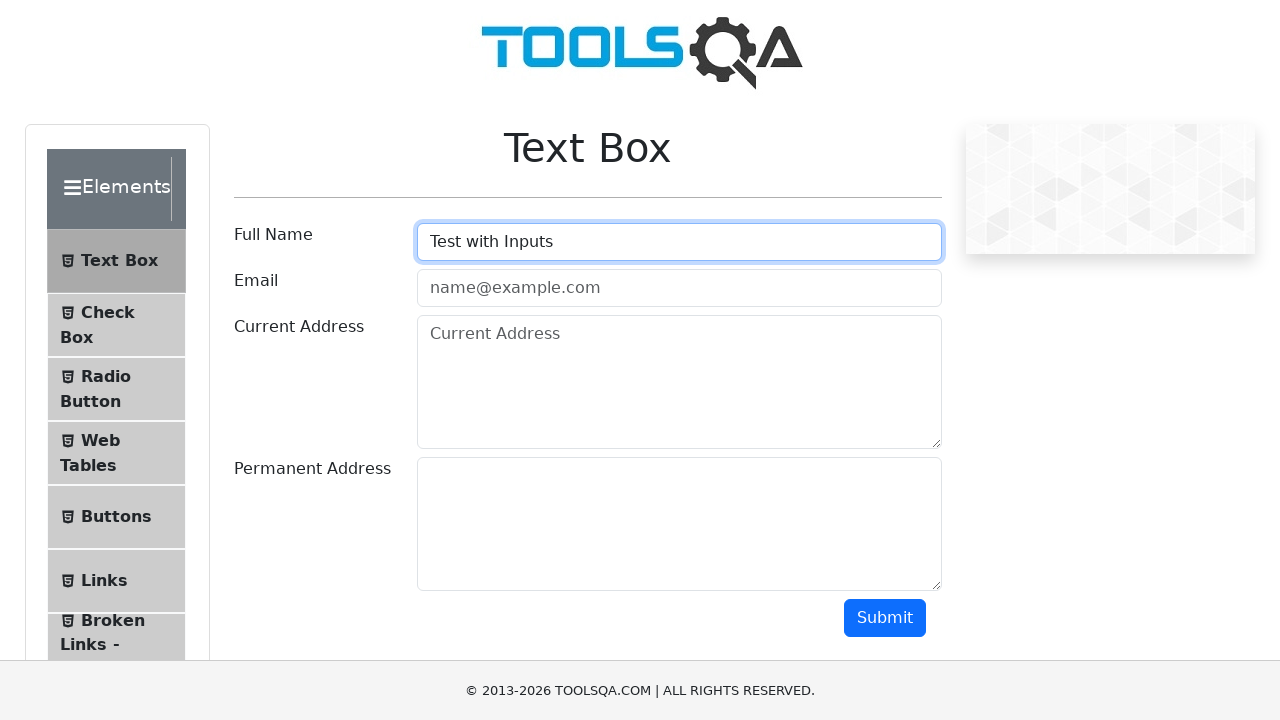

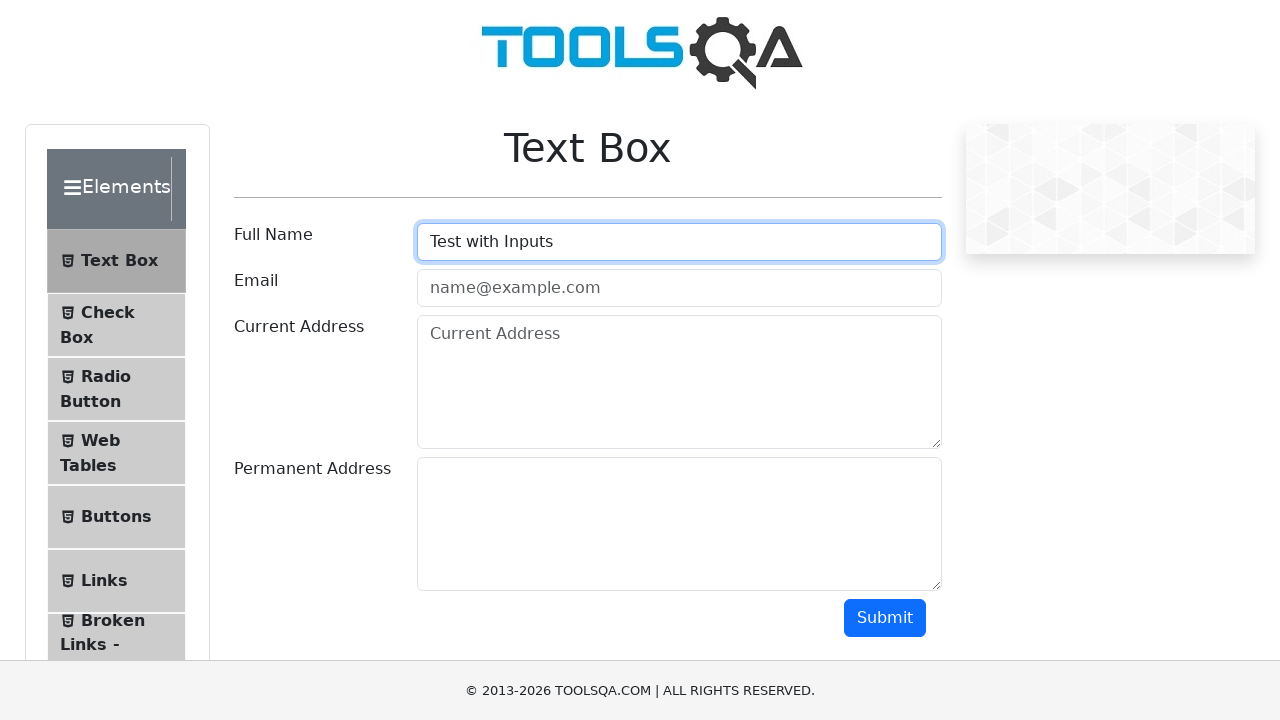